Tests dismissing a JavaScript confirm dialog and verifies the cancel result

Starting URL: https://automationfc.github.io/basic-form/index.html

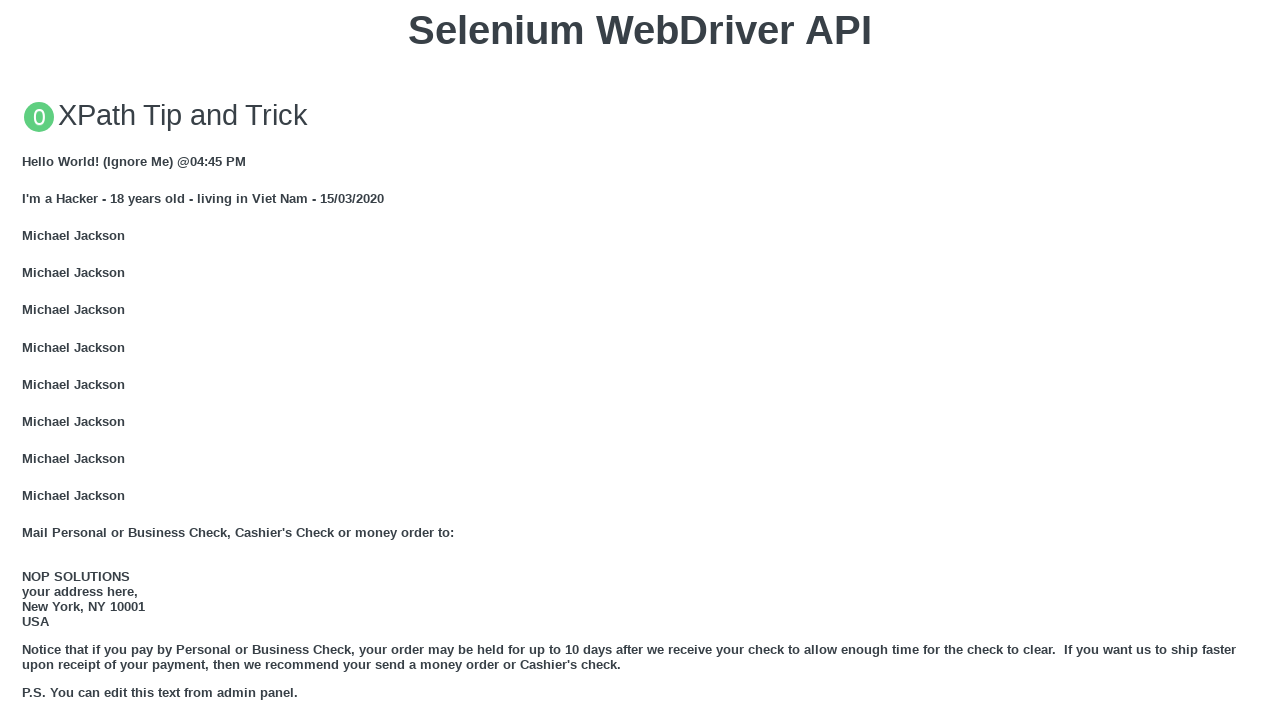

Clicked button to trigger JavaScript confirm dialog at (640, 360) on xpath=//button[@onclick='jsConfirm()']
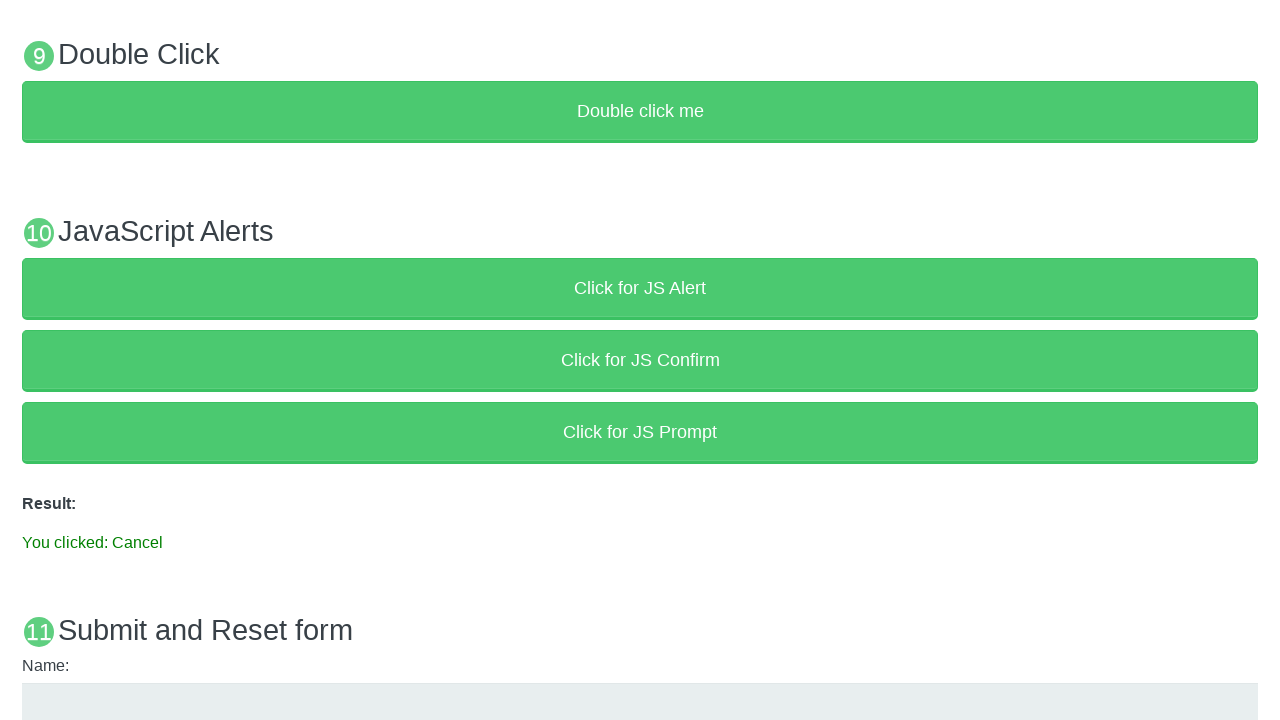

Set up dialog handler to dismiss the confirm dialog
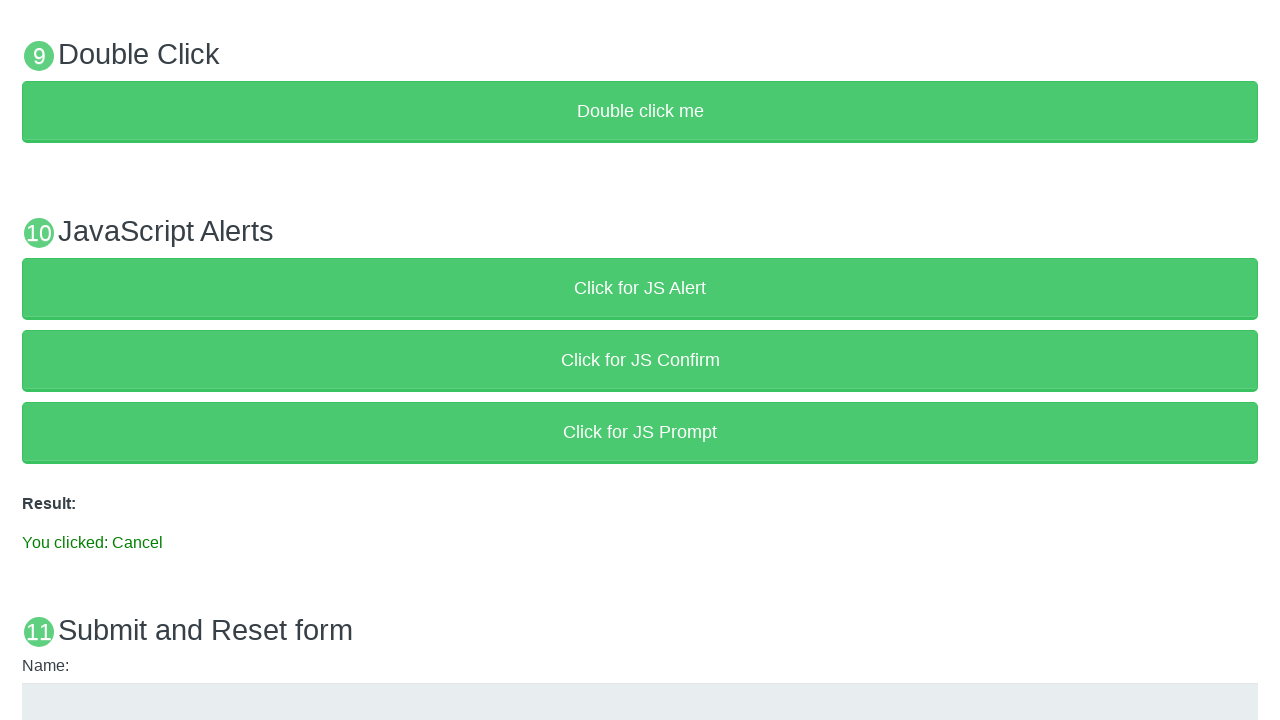

Located result element displaying dialog outcome
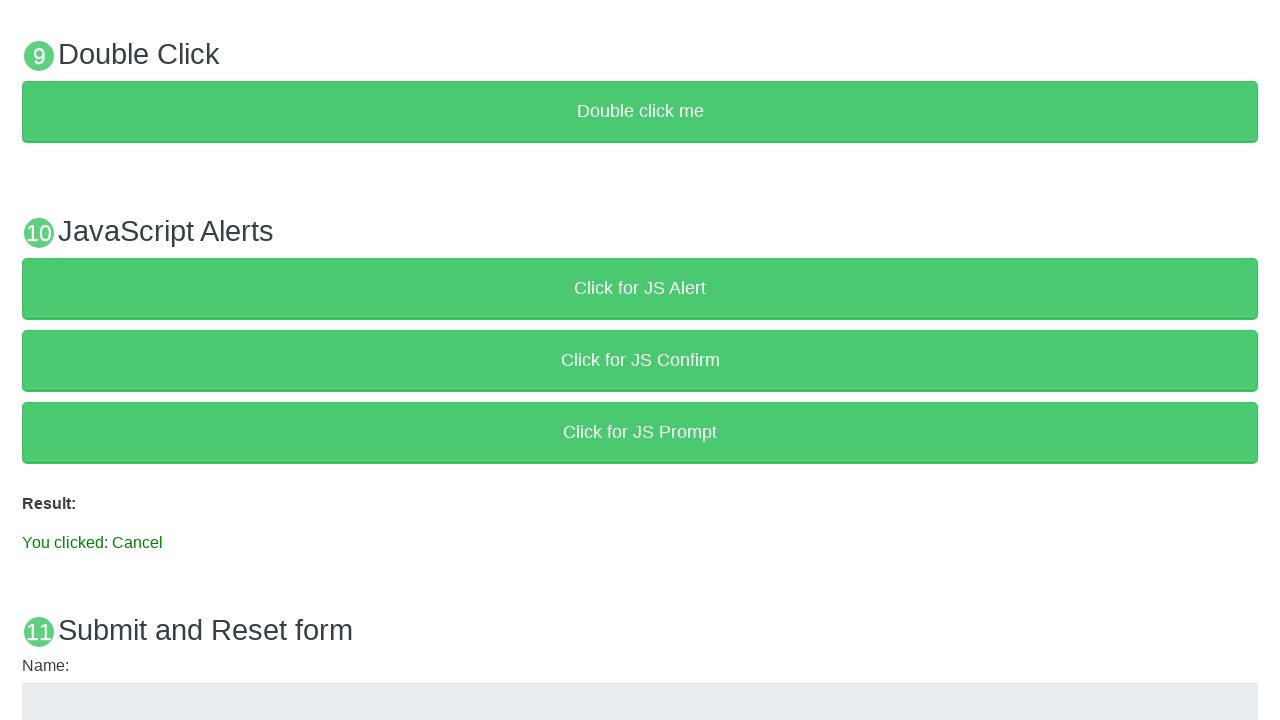

Verified result text shows 'You clicked: Cancel' confirming dialog was dismissed
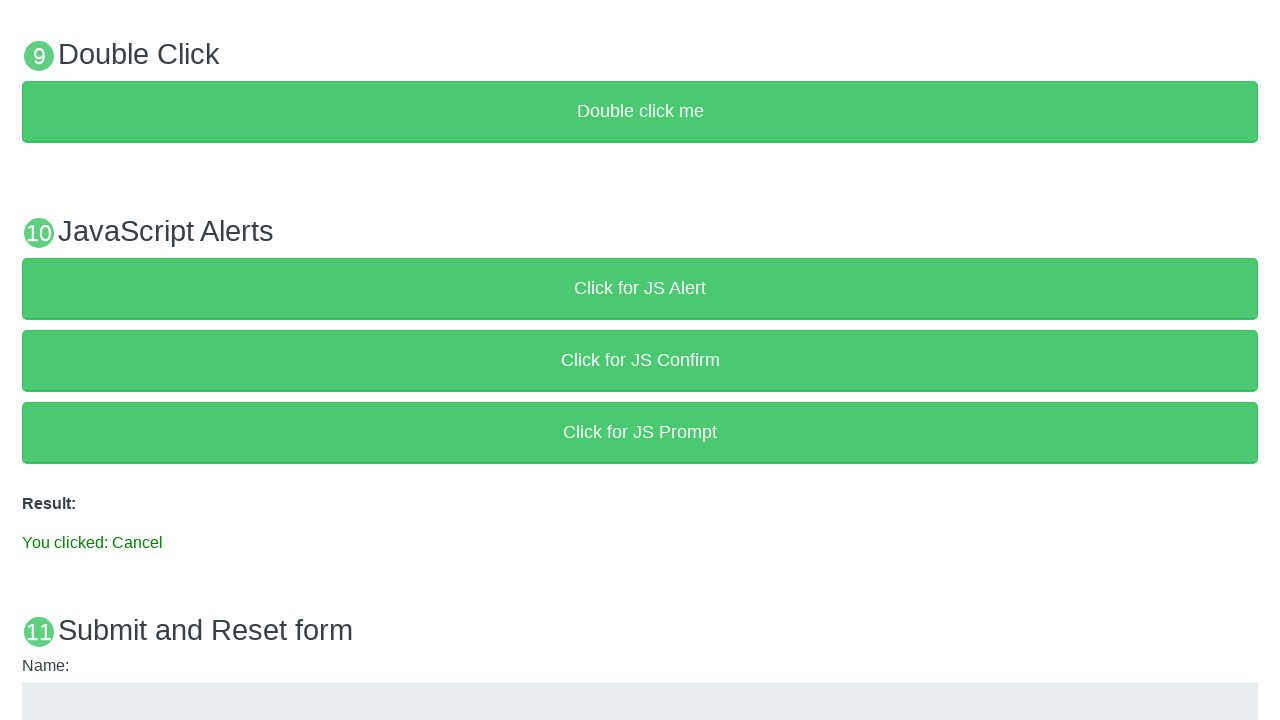

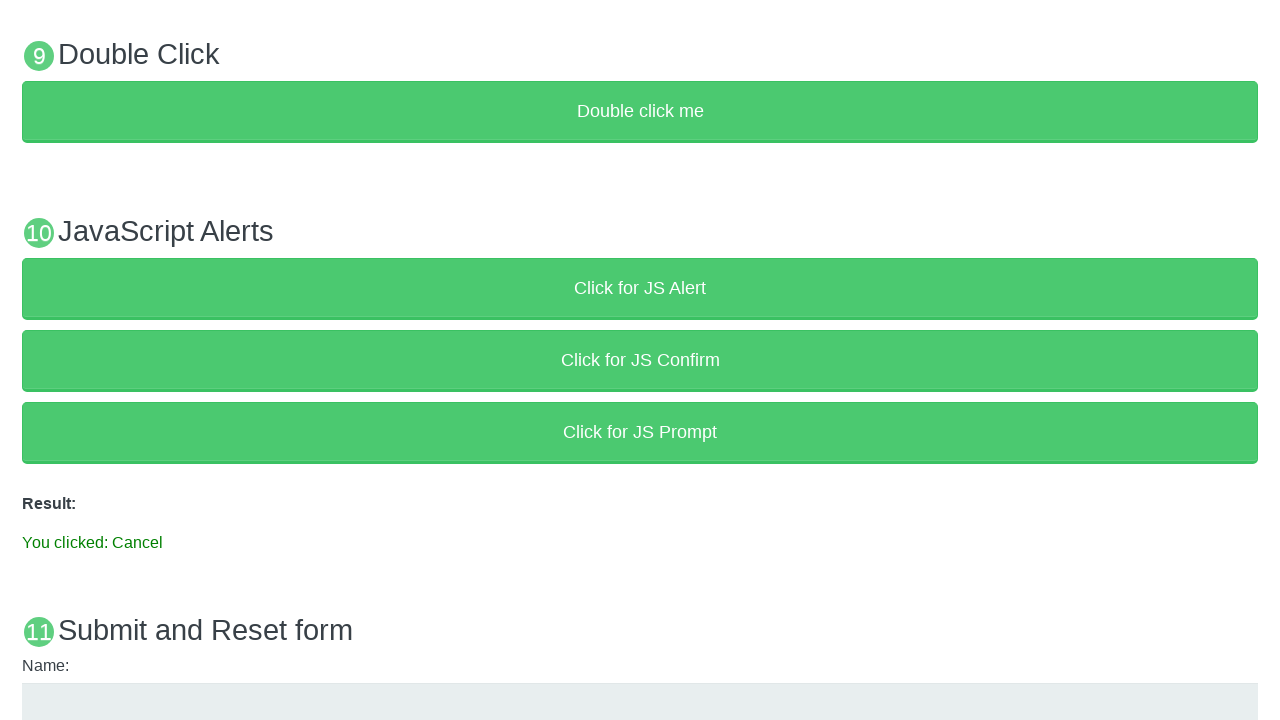